Tests drag and drop functionality within an iframe by dragging an element to a drop target

Starting URL: https://jqueryui.com/droppable/

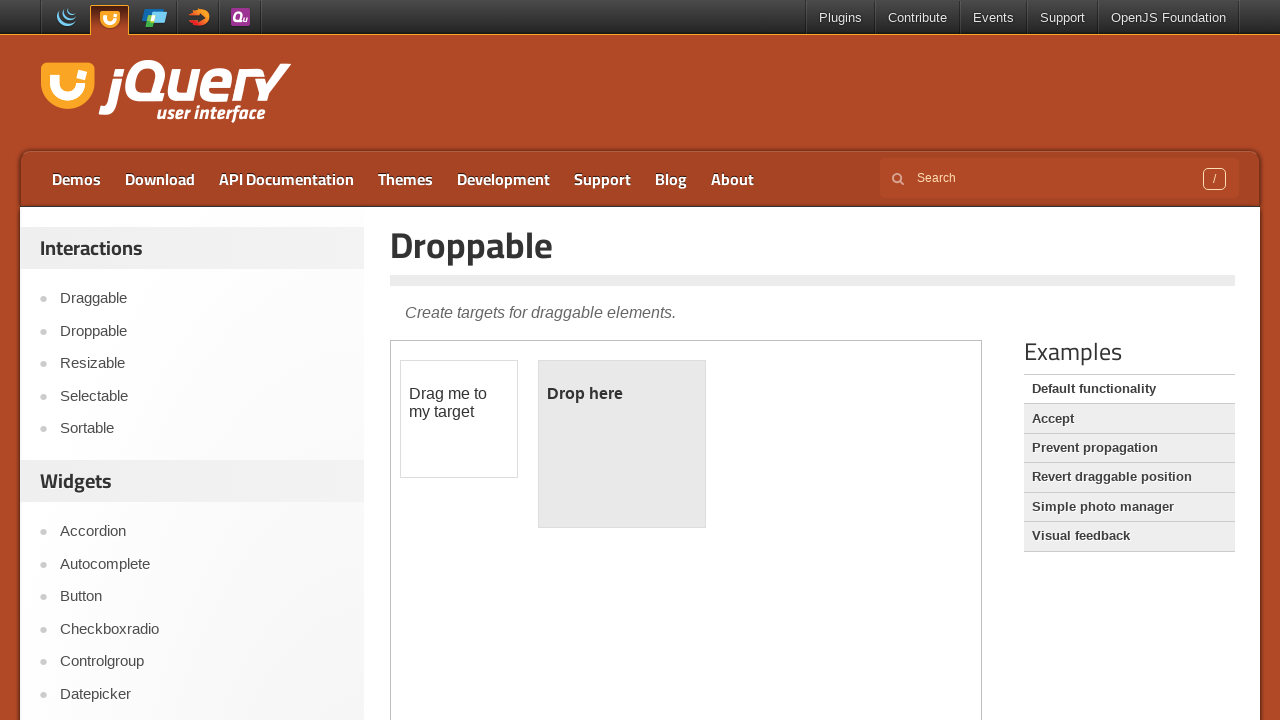

Located the demo iframe
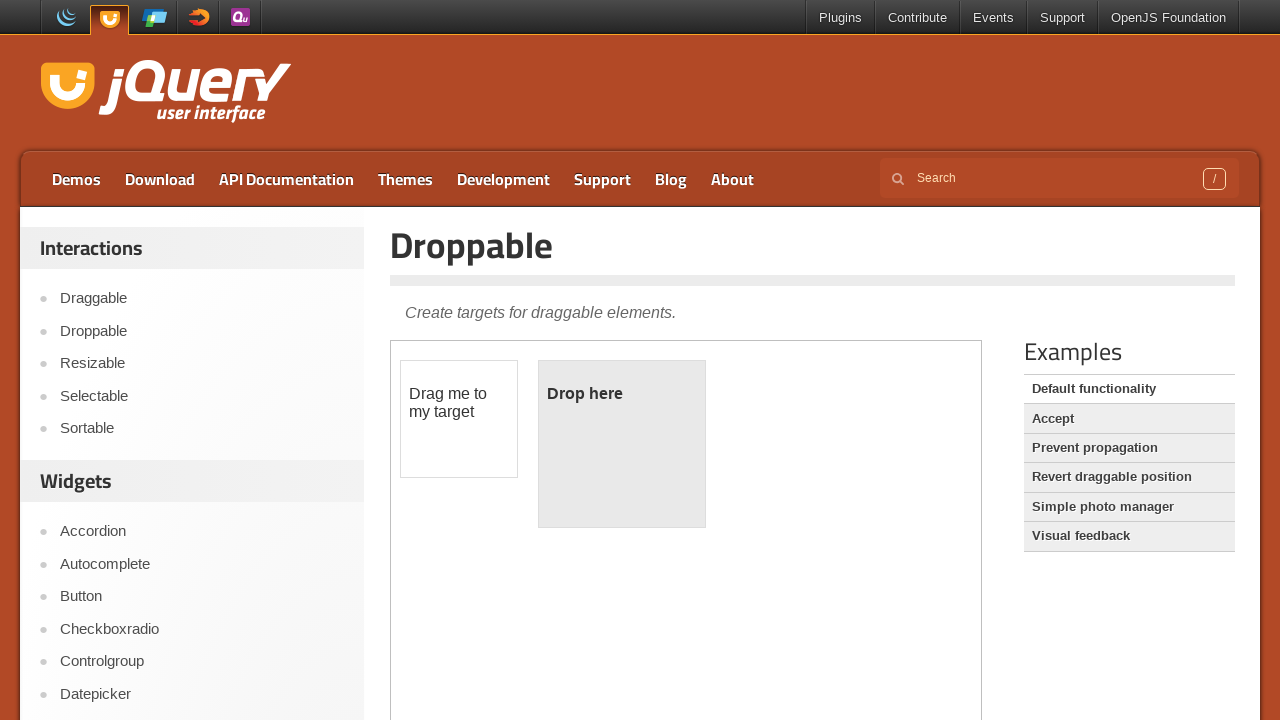

Located the draggable element within the iframe
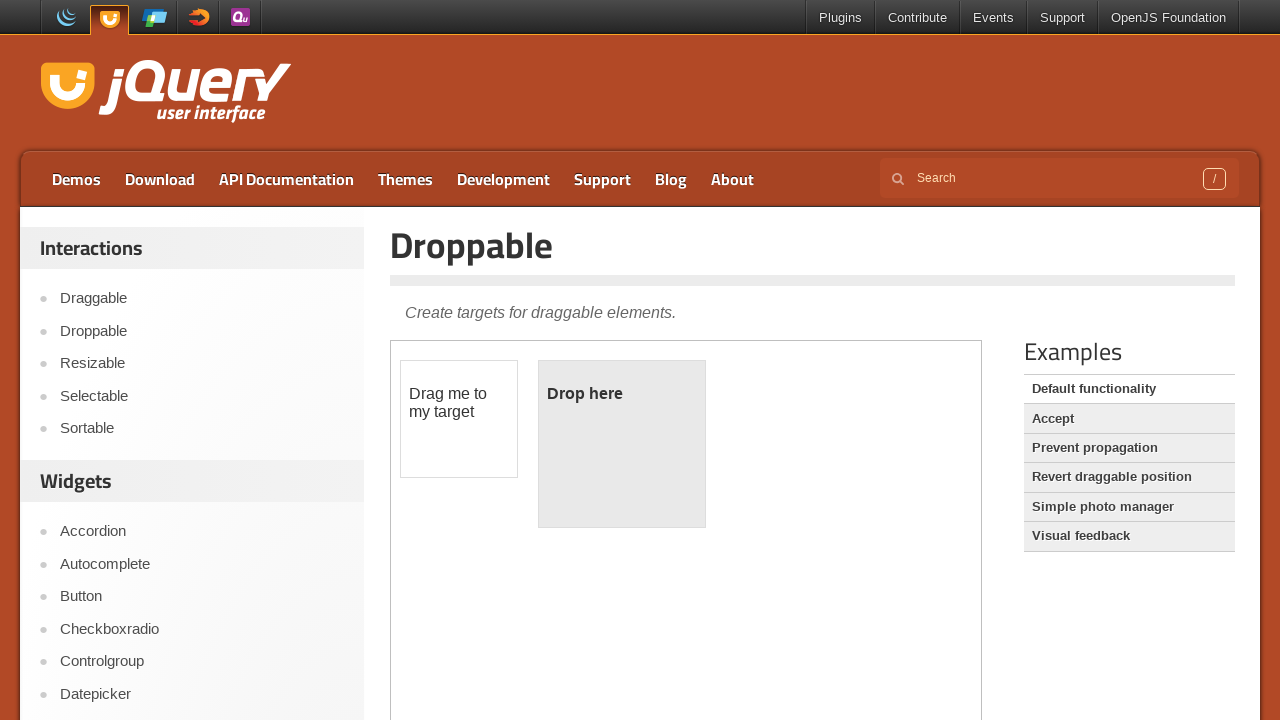

Located the droppable target element within the iframe
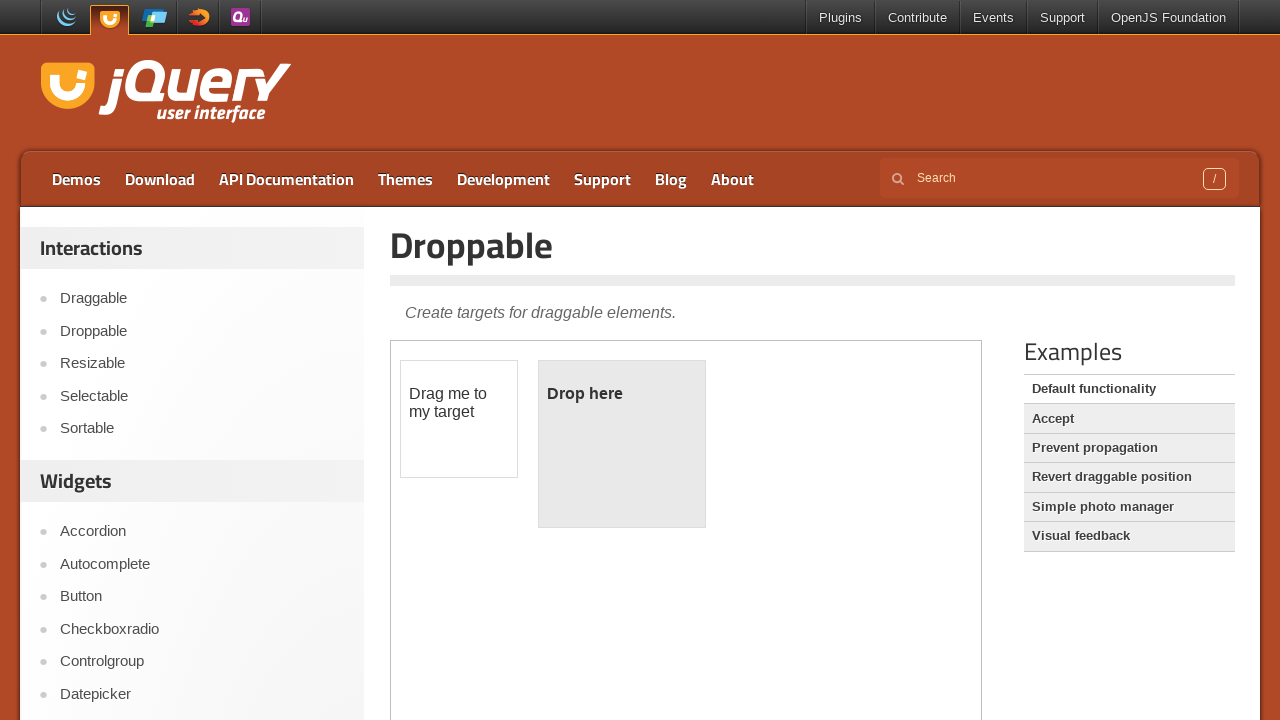

Dragged the element to the drop target successfully at (622, 444)
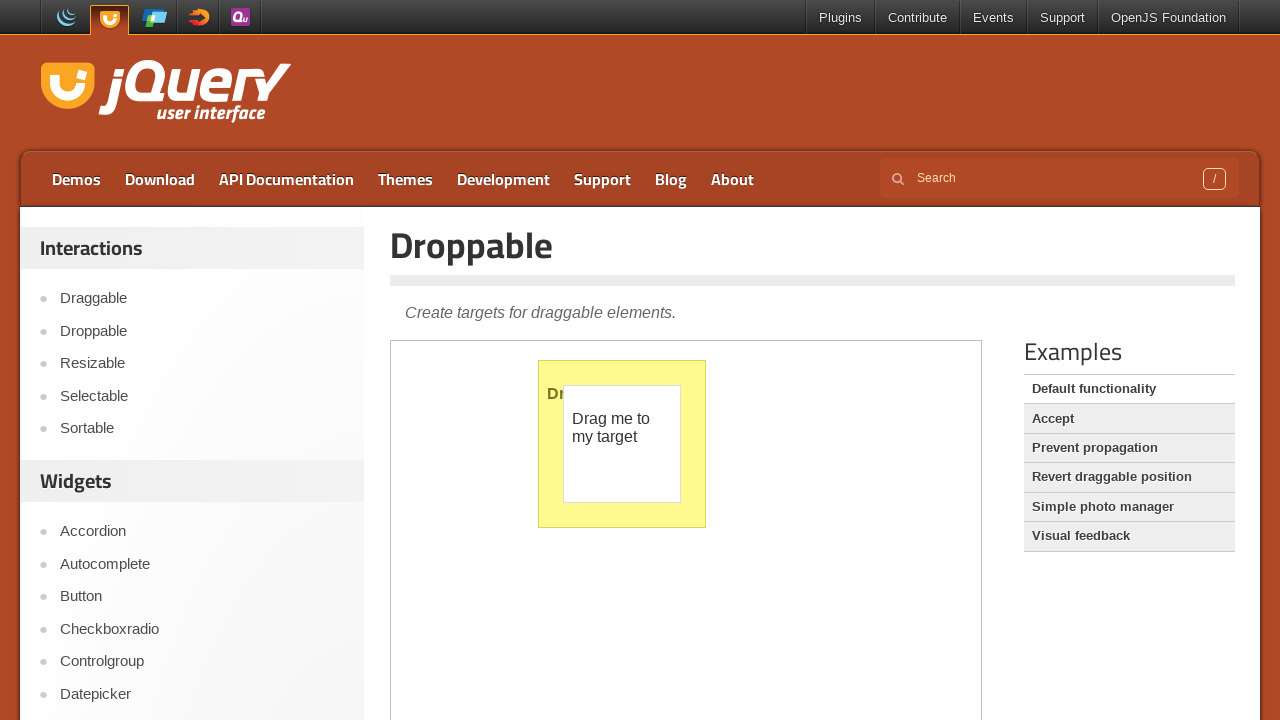

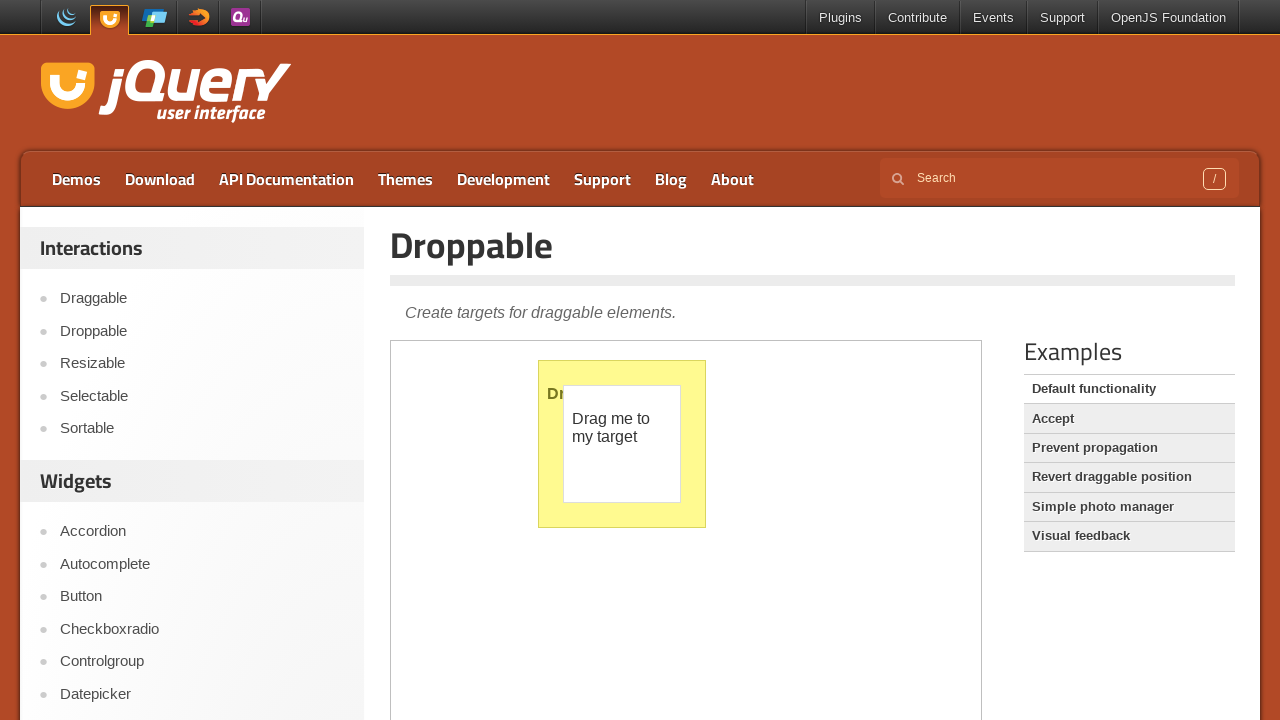